Tests opening multiple links from a footer column in new tabs using Ctrl+Enter and then switches through all opened windows to verify they loaded correctly

Starting URL: https://rahulshettyacademy.com/AutomationPractice/

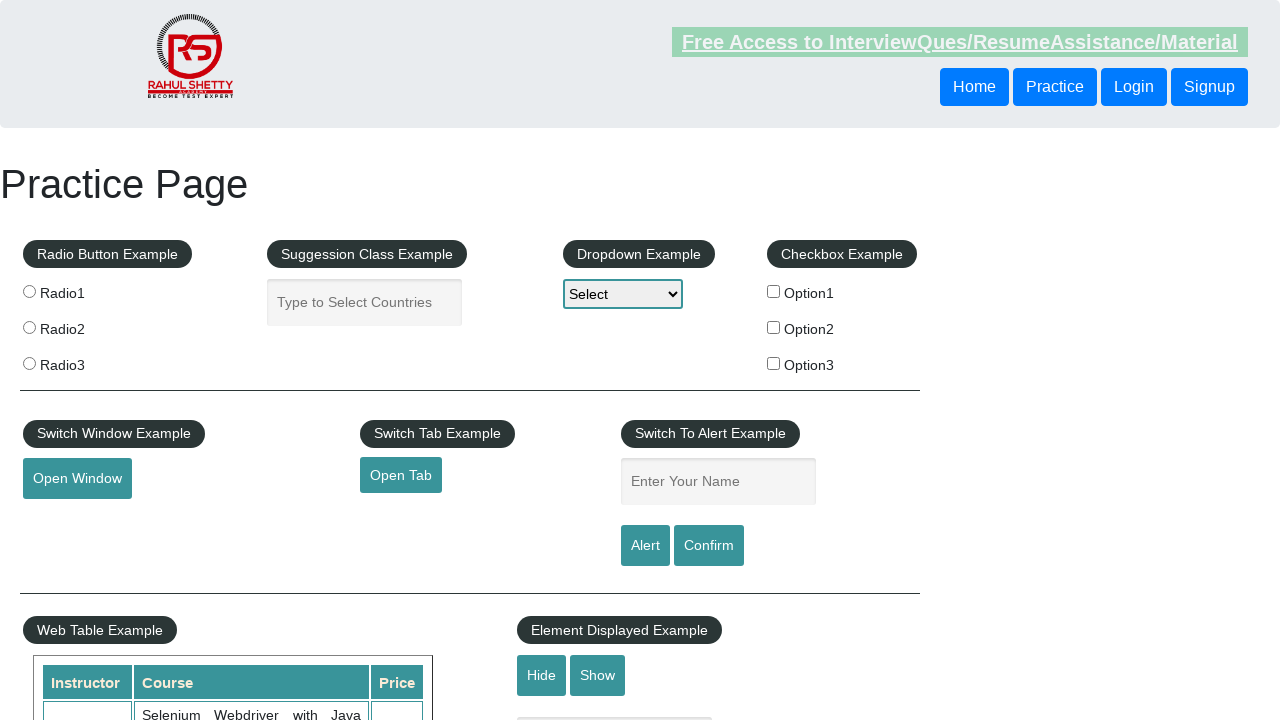

Footer table element loaded
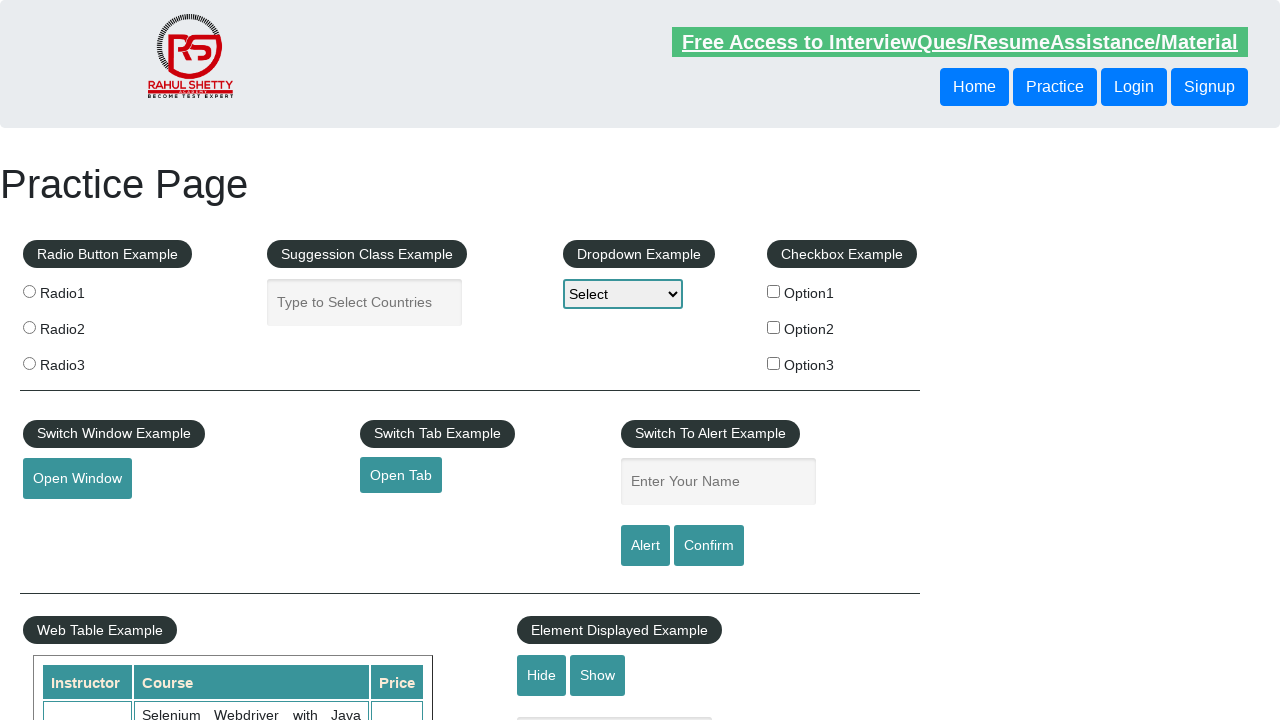

Located footer column links
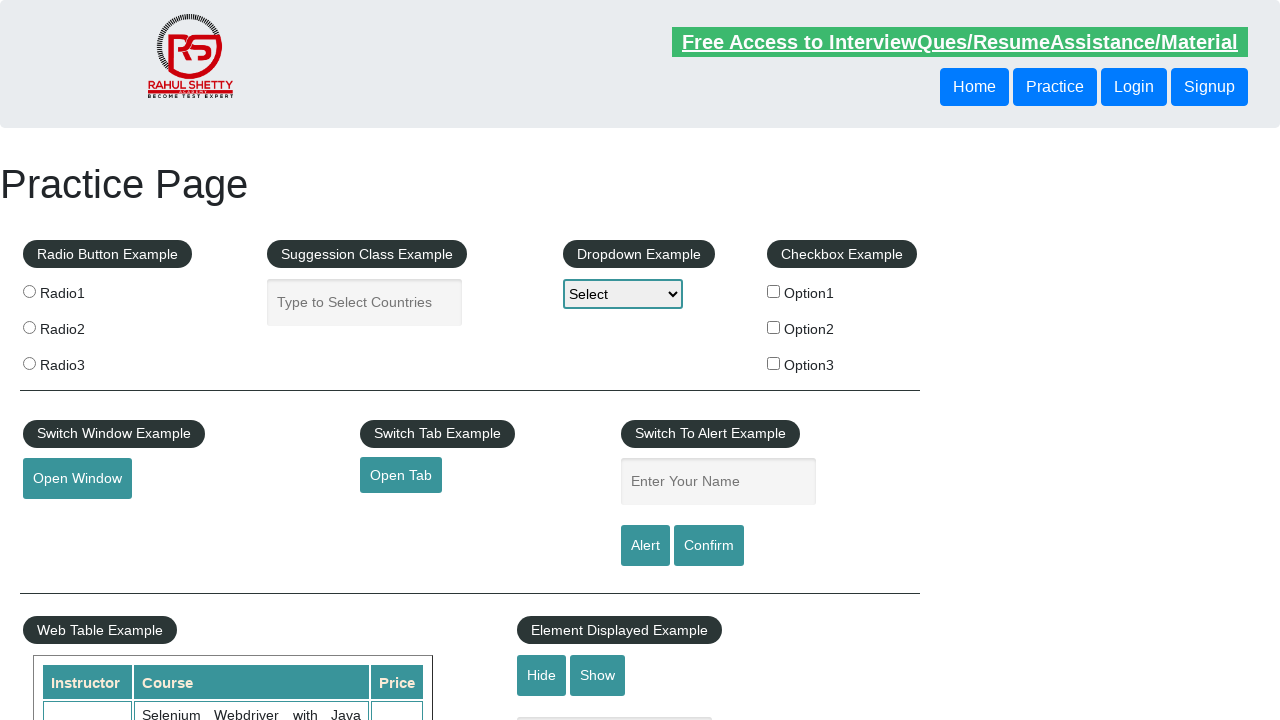

Found 5 links in footer column
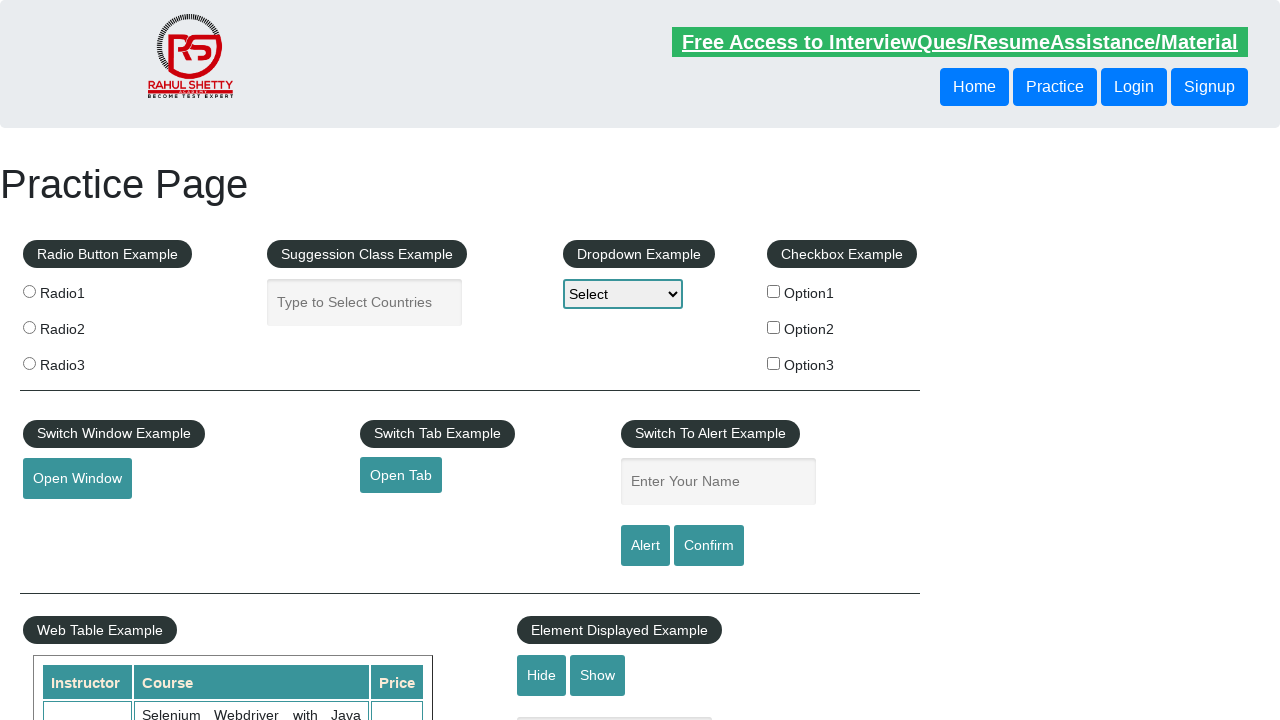

Opened link 1 in new tab using Ctrl+Click at (68, 520) on xpath=//table/tbody/tr/td[1]/ul//a >> nth=1
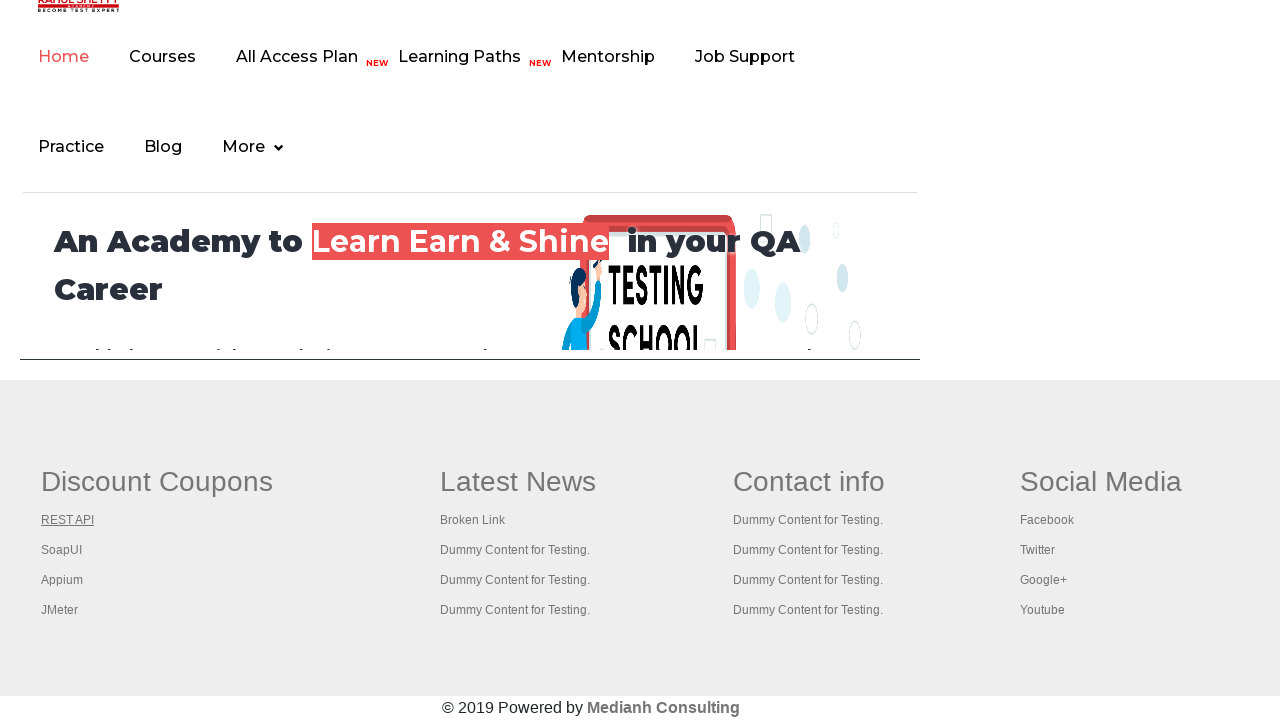

Opened link 2 in new tab using Ctrl+Click at (62, 550) on xpath=//table/tbody/tr/td[1]/ul//a >> nth=2
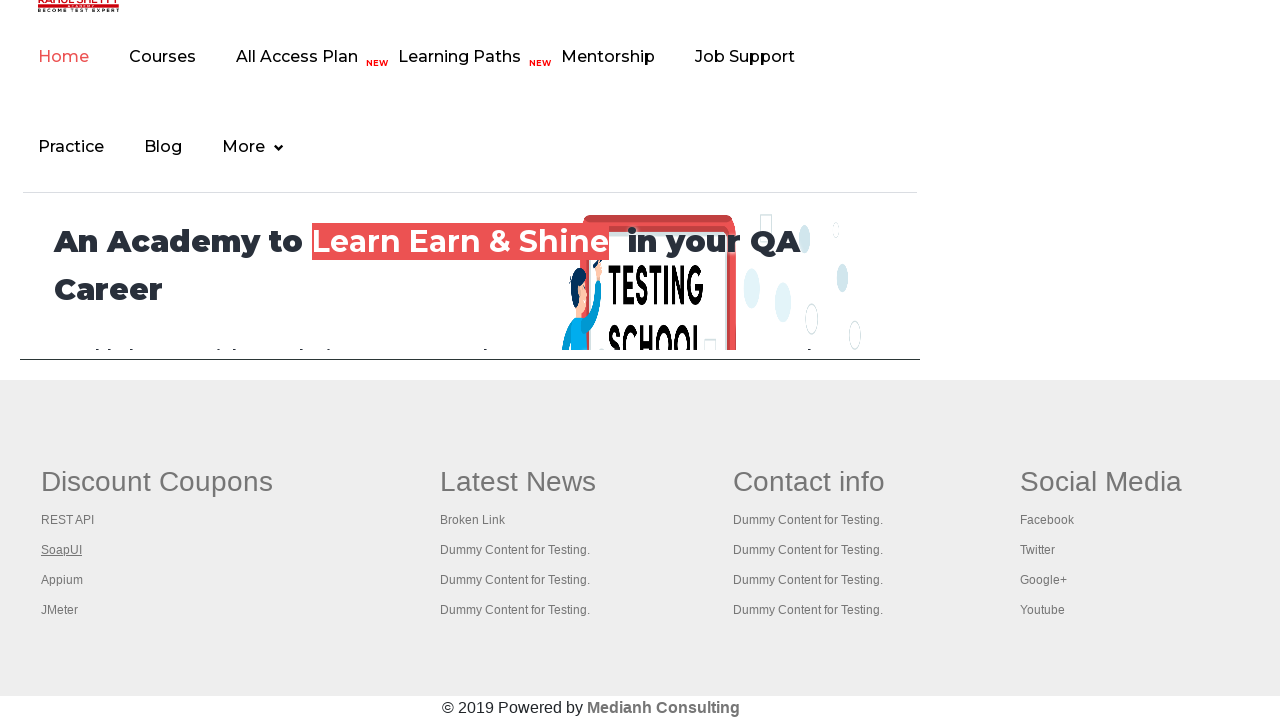

Opened link 3 in new tab using Ctrl+Click at (62, 580) on xpath=//table/tbody/tr/td[1]/ul//a >> nth=3
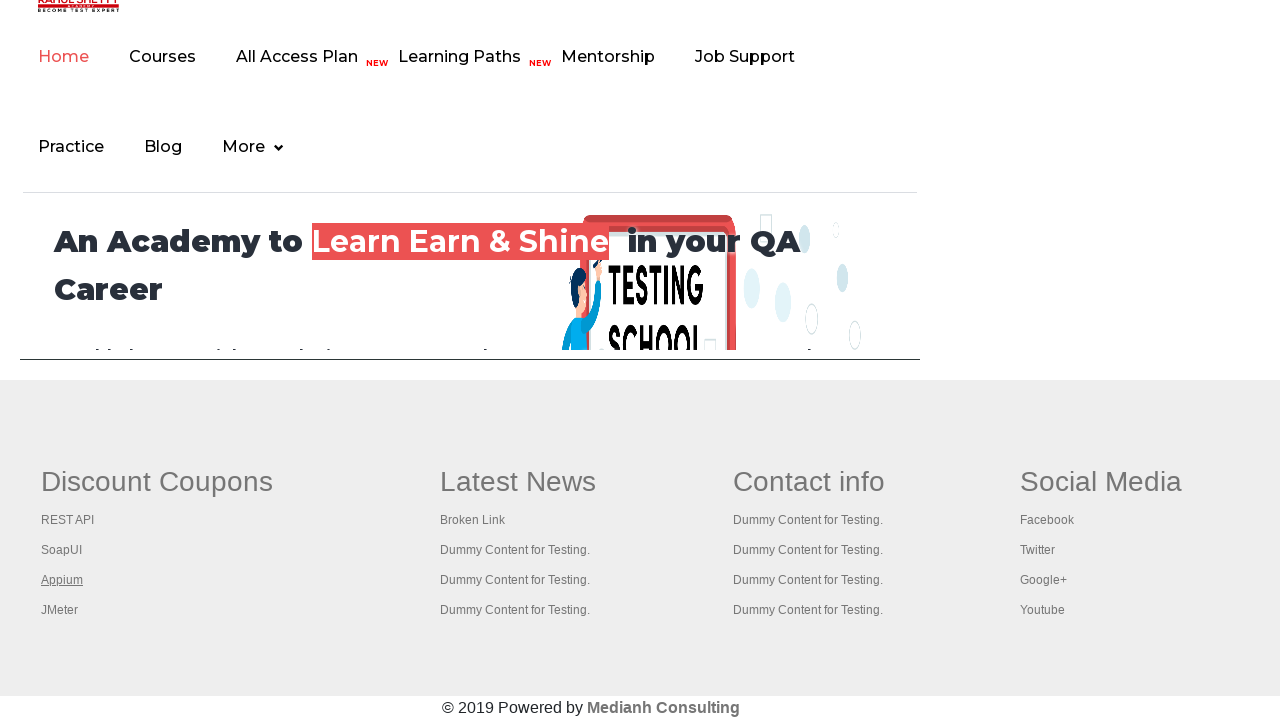

Opened link 4 in new tab using Ctrl+Click at (60, 610) on xpath=//table/tbody/tr/td[1]/ul//a >> nth=4
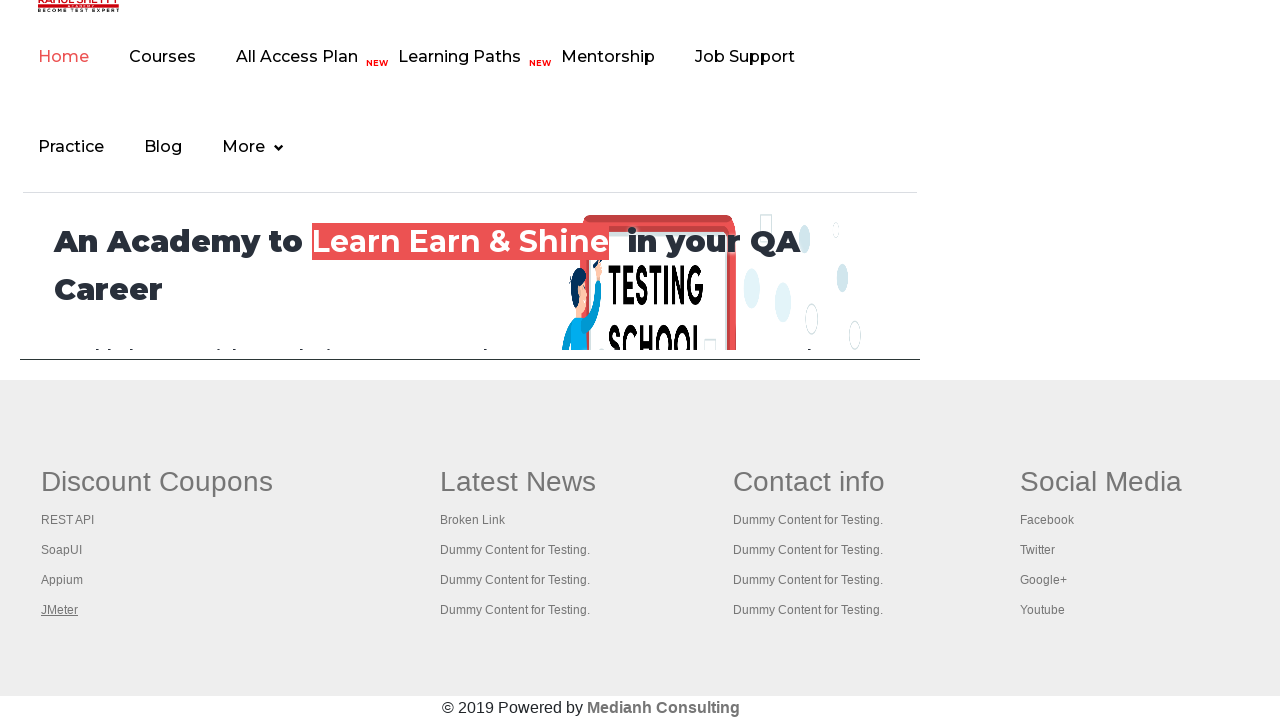

Waited for all new tabs to open
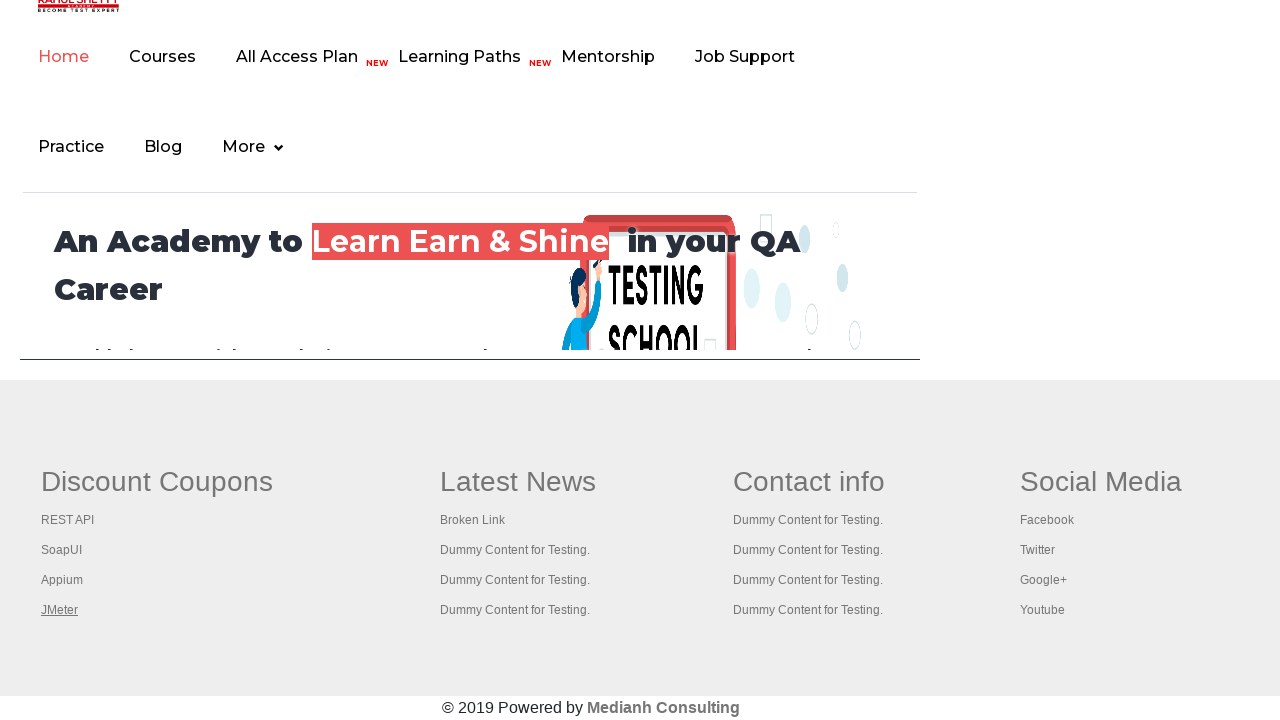

Retrieved all 5 open pages/tabs
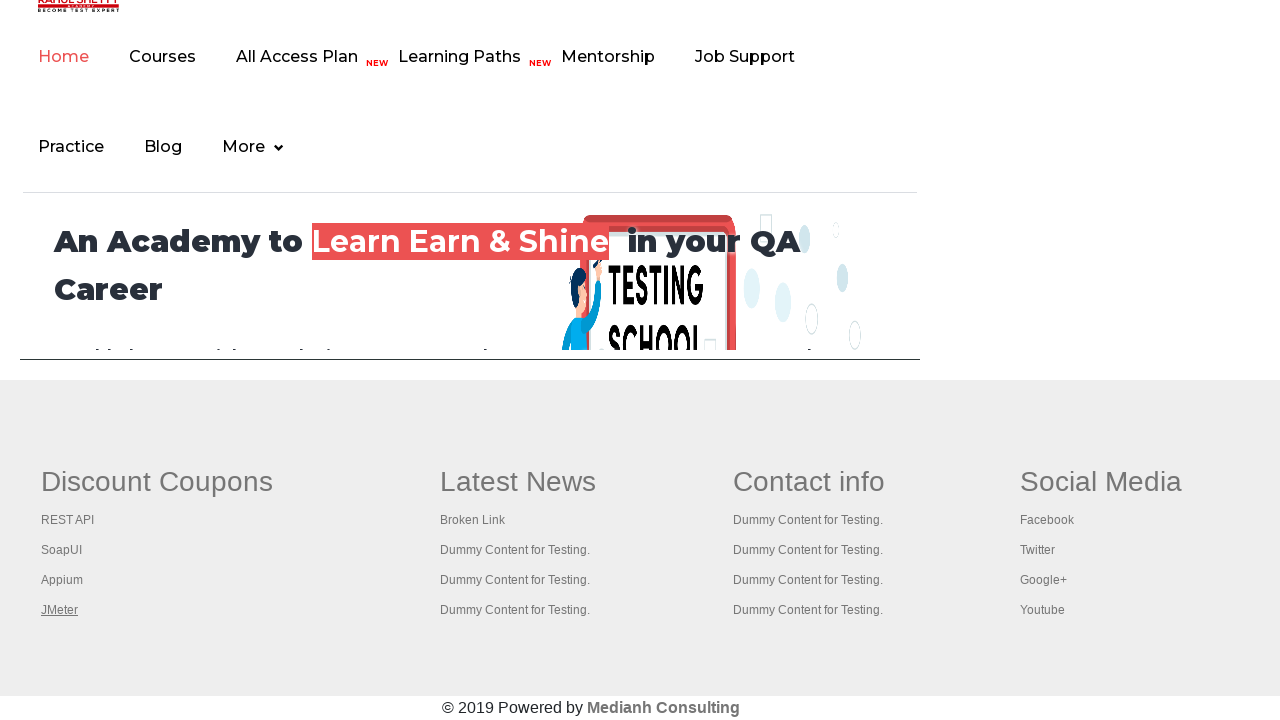

Switched to next page/tab
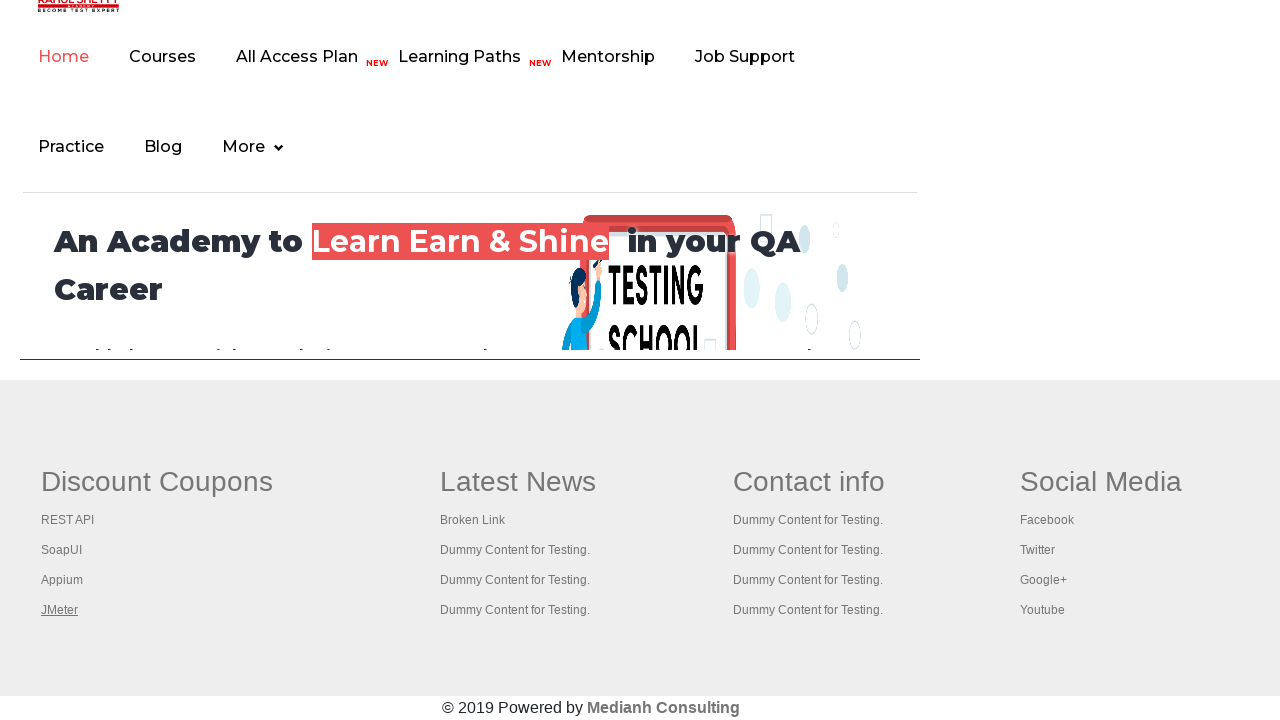

Page content loaded successfully
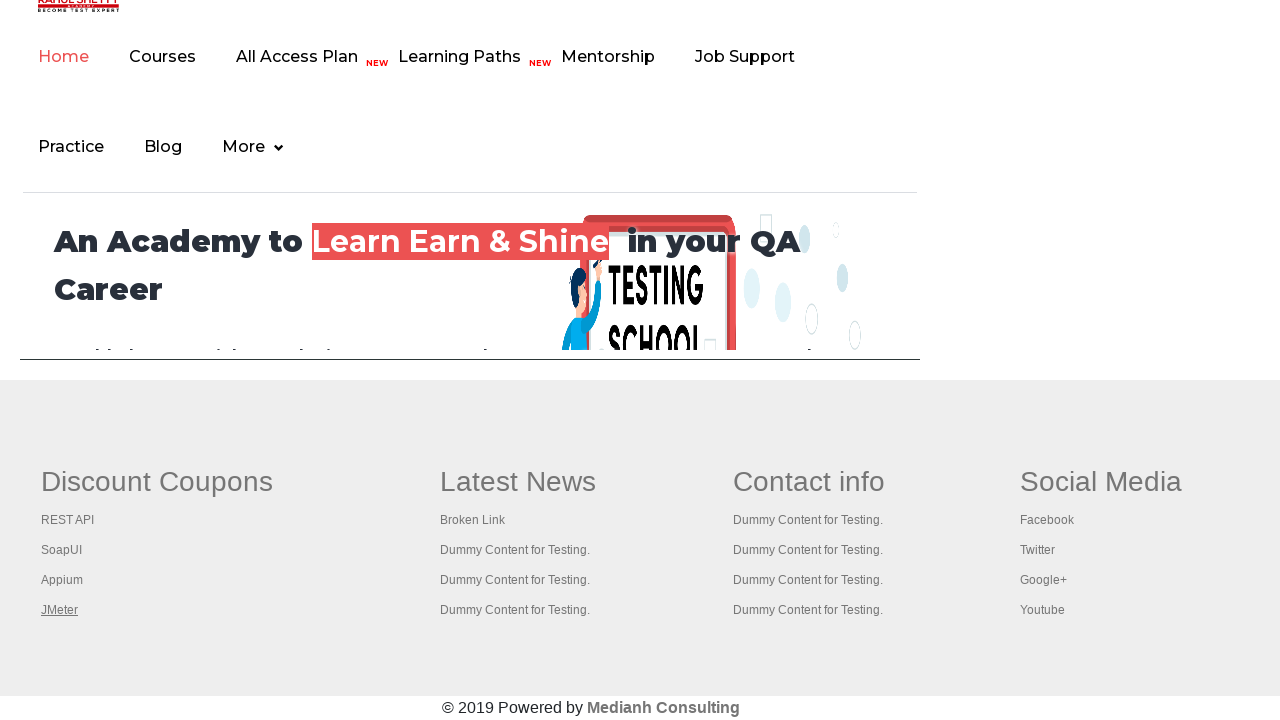

Switched to next page/tab
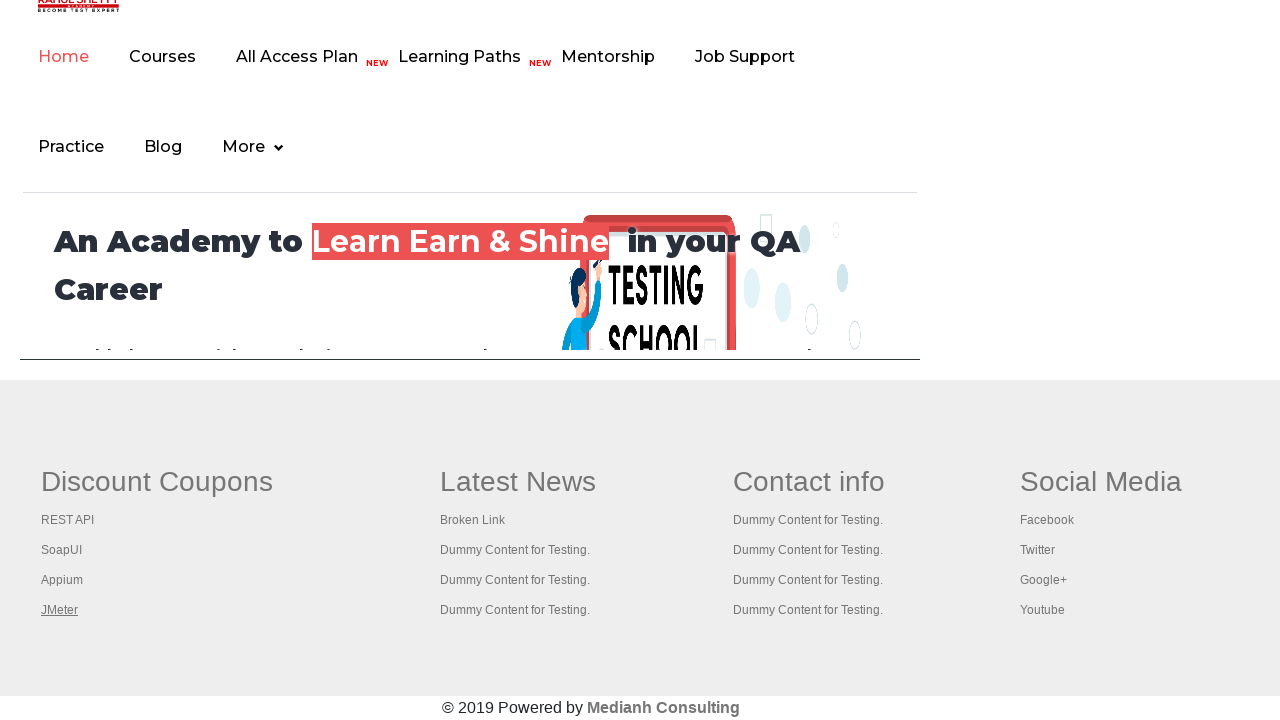

Page content loaded successfully
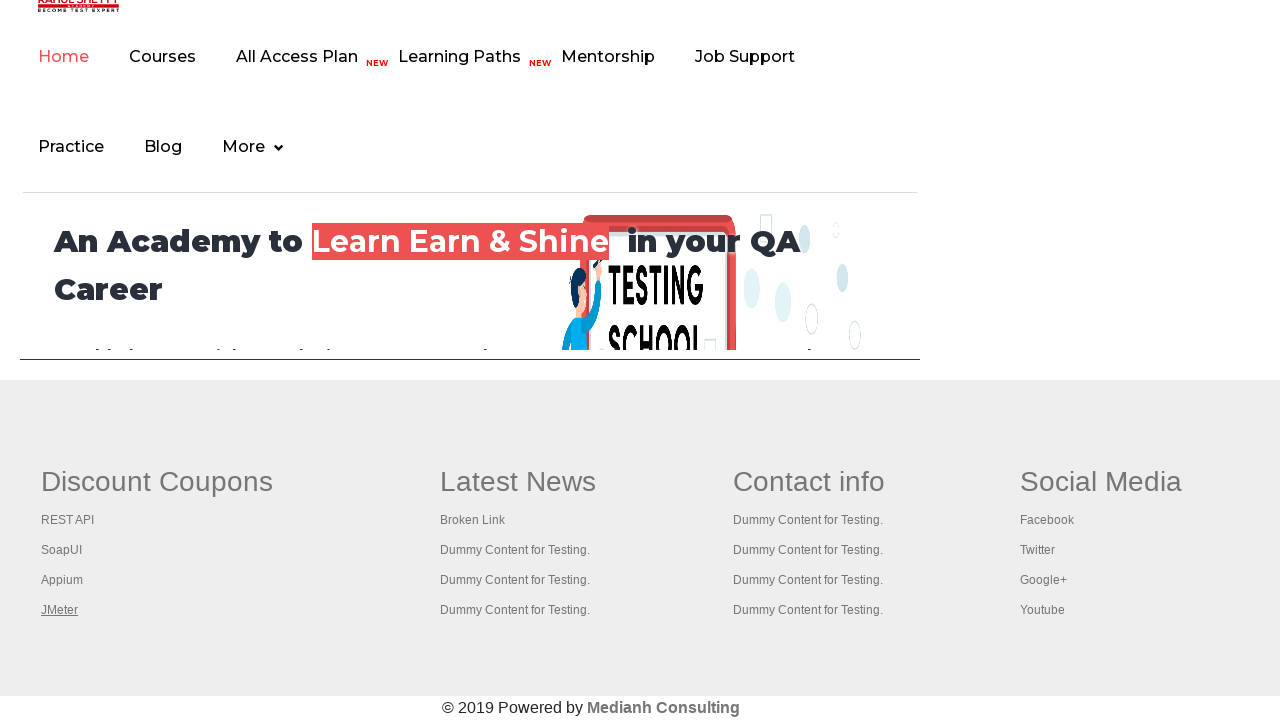

Switched to next page/tab
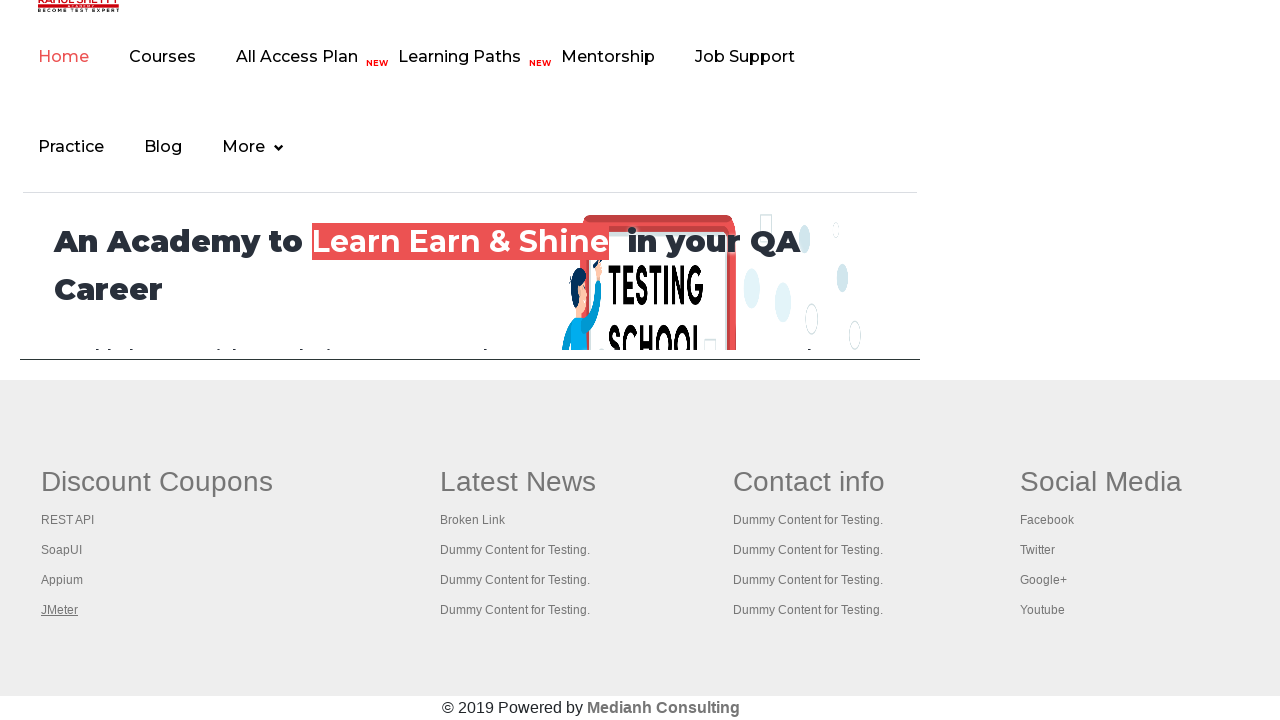

Page content loaded successfully
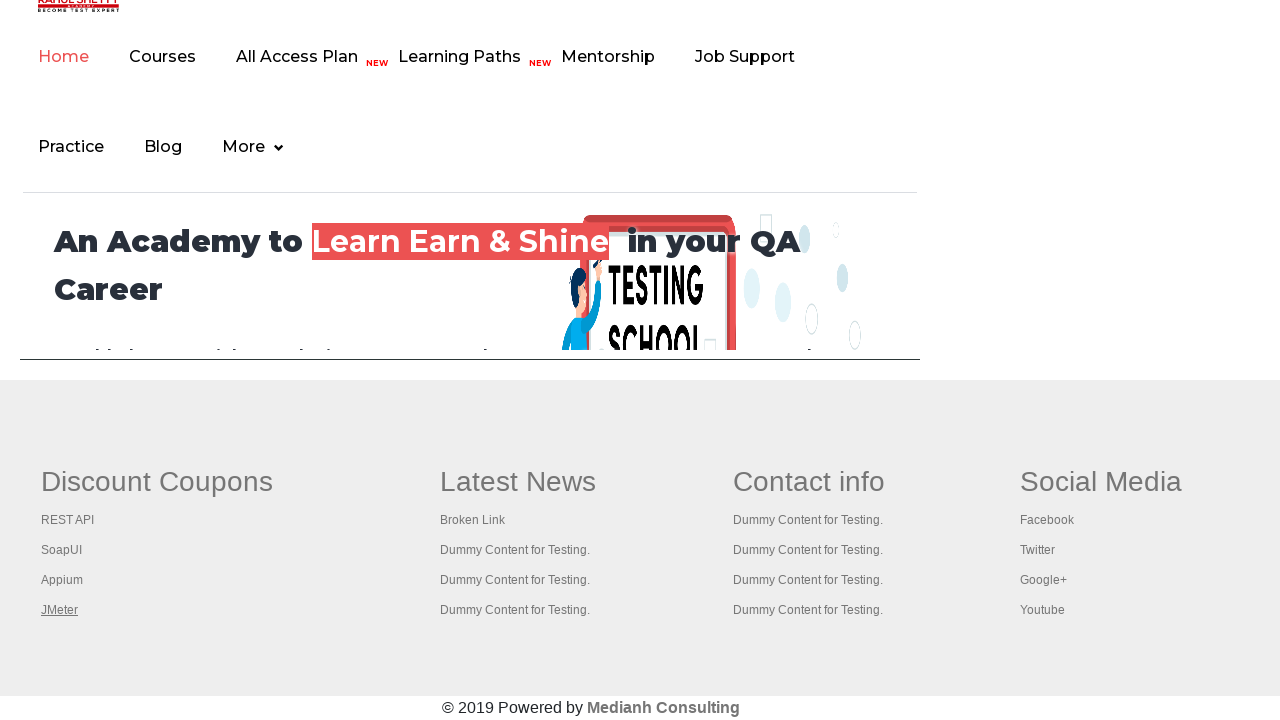

Switched to next page/tab
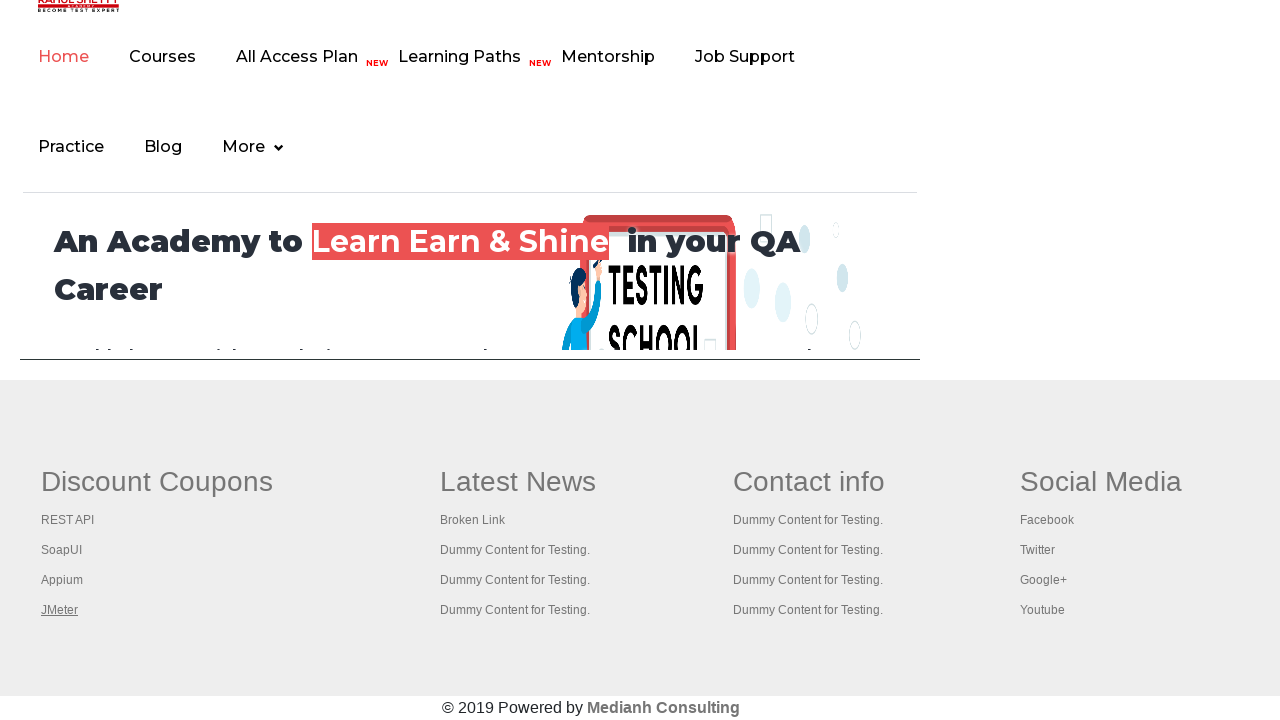

Page content loaded successfully
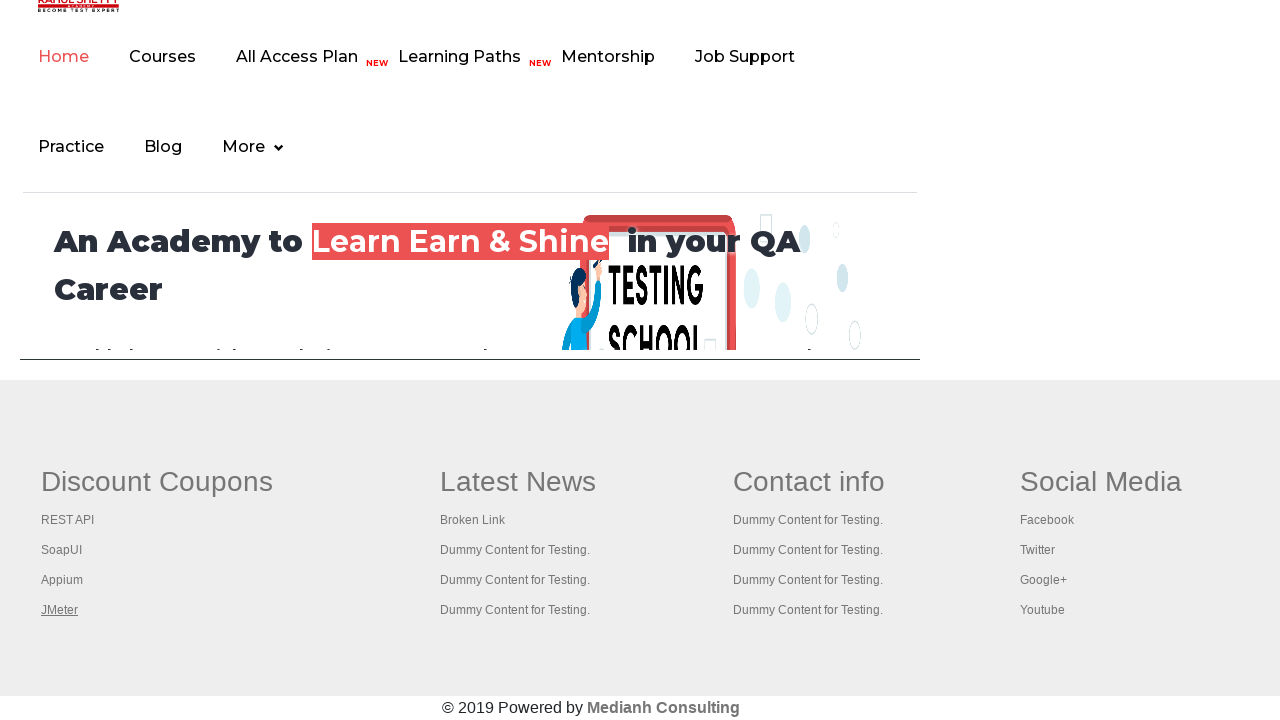

Switched to next page/tab
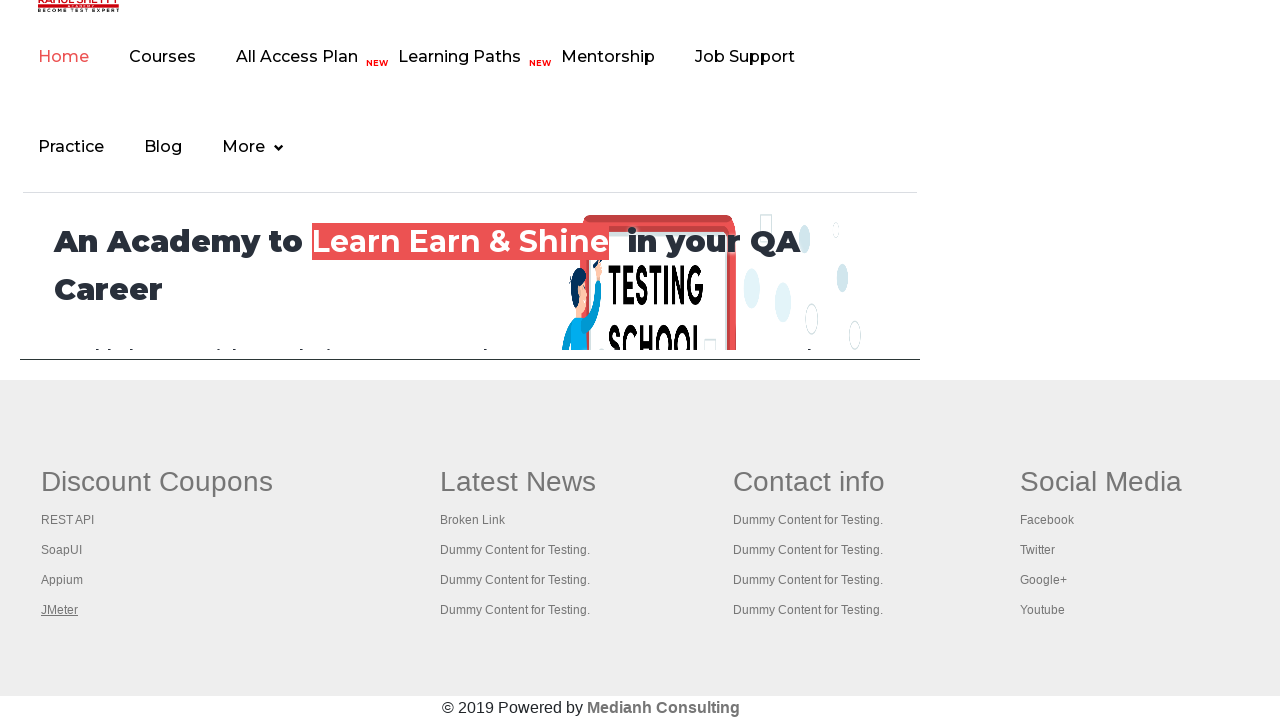

Page content loaded successfully
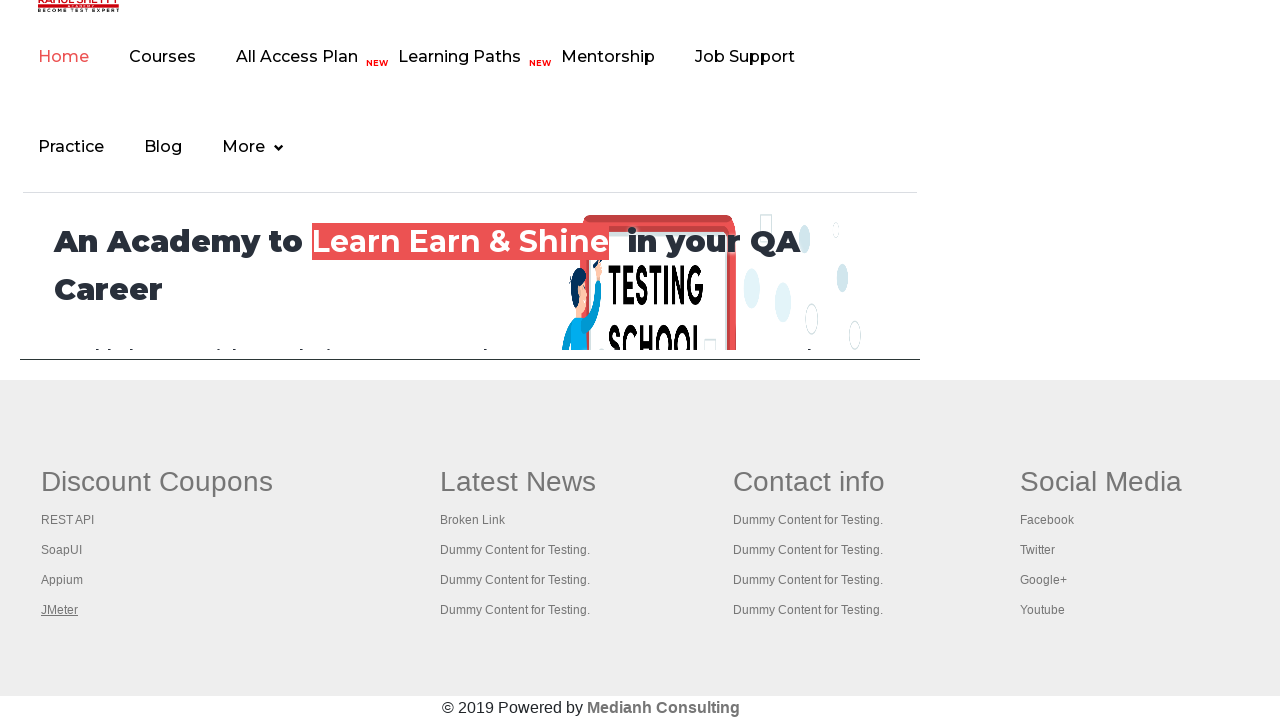

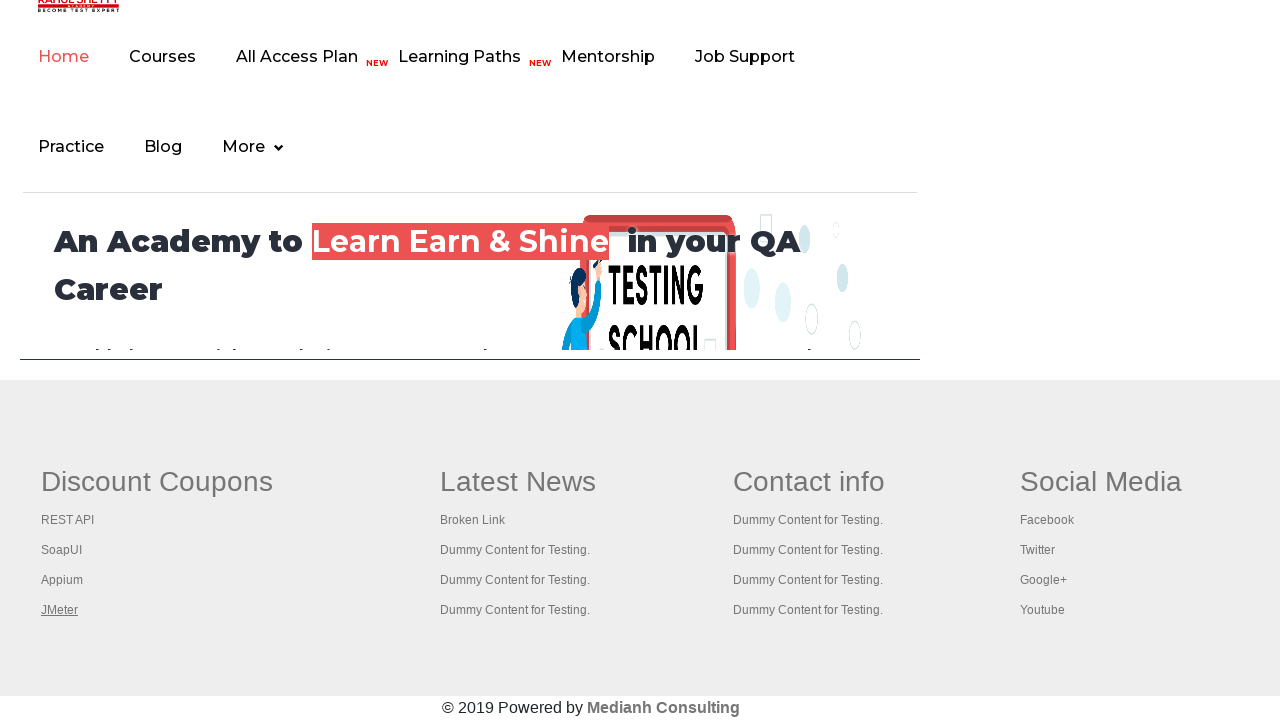